Checks PlayStation Direct product page for PlayStation 5 availability

Starting URL: https://direct.playstation.com/en-us/hardware/ps5

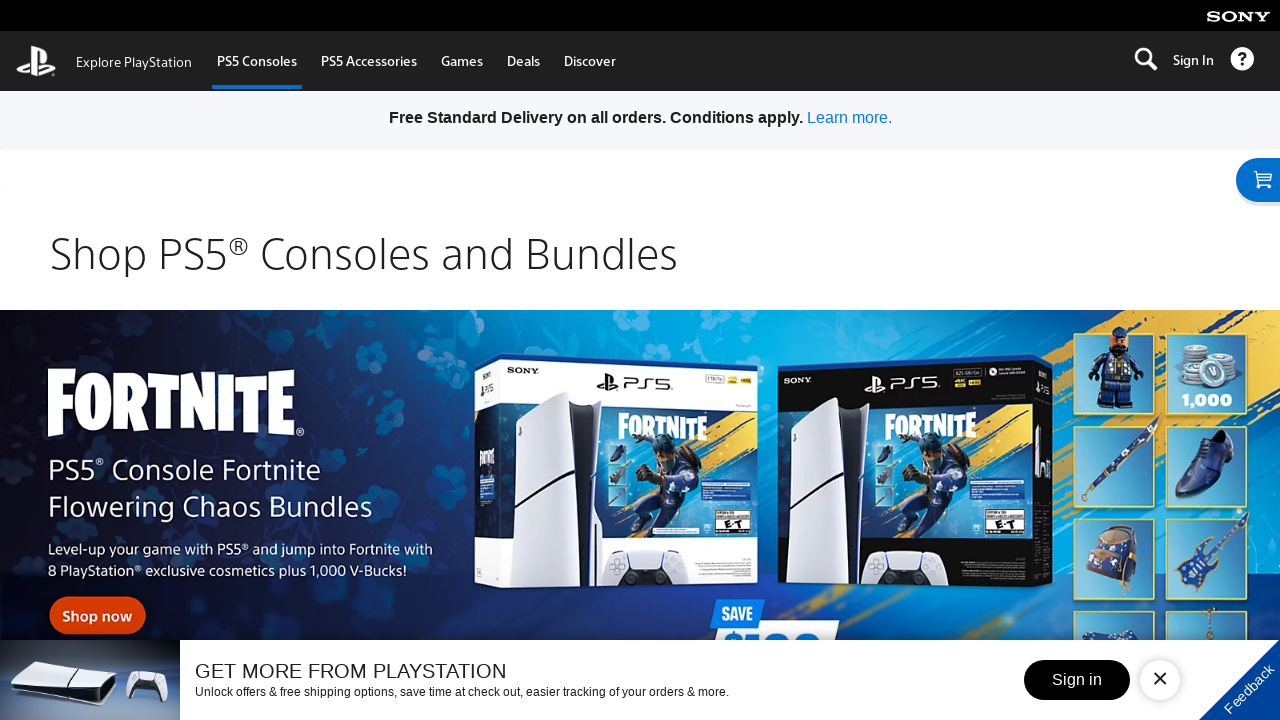

Navigated to PlayStation Direct PS5 hardware page
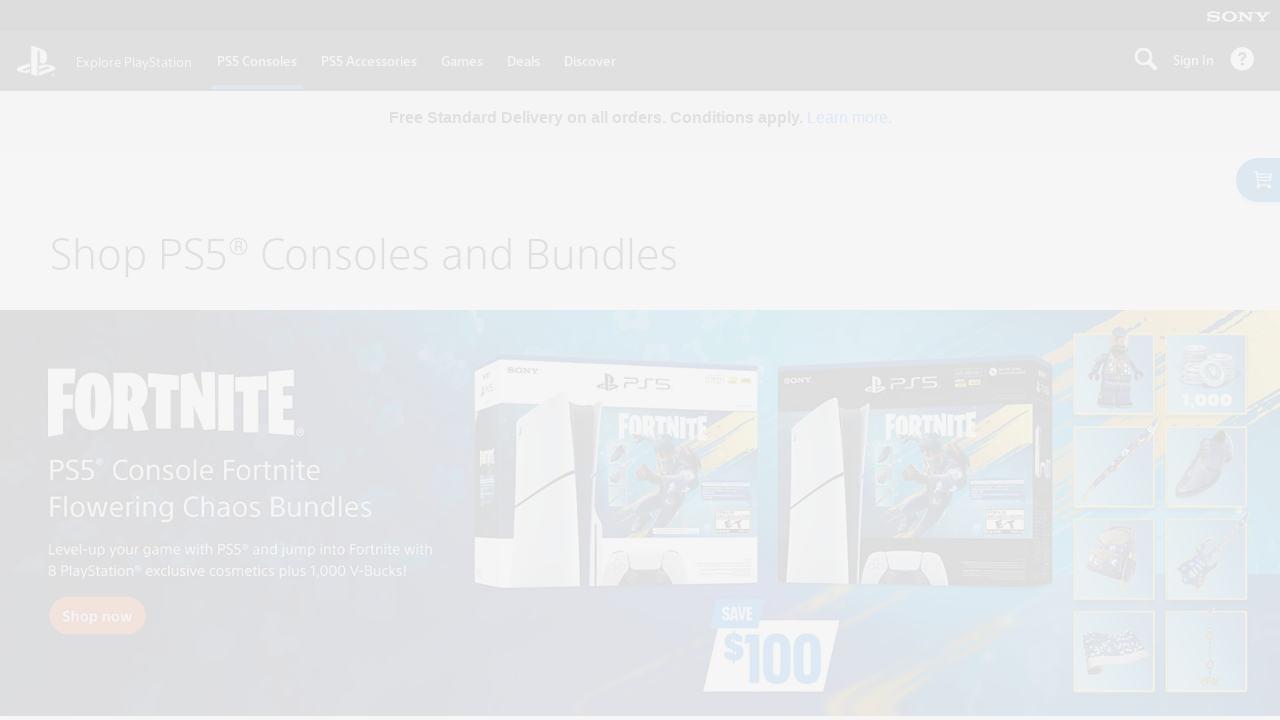

Waited for page to reach networkidle state
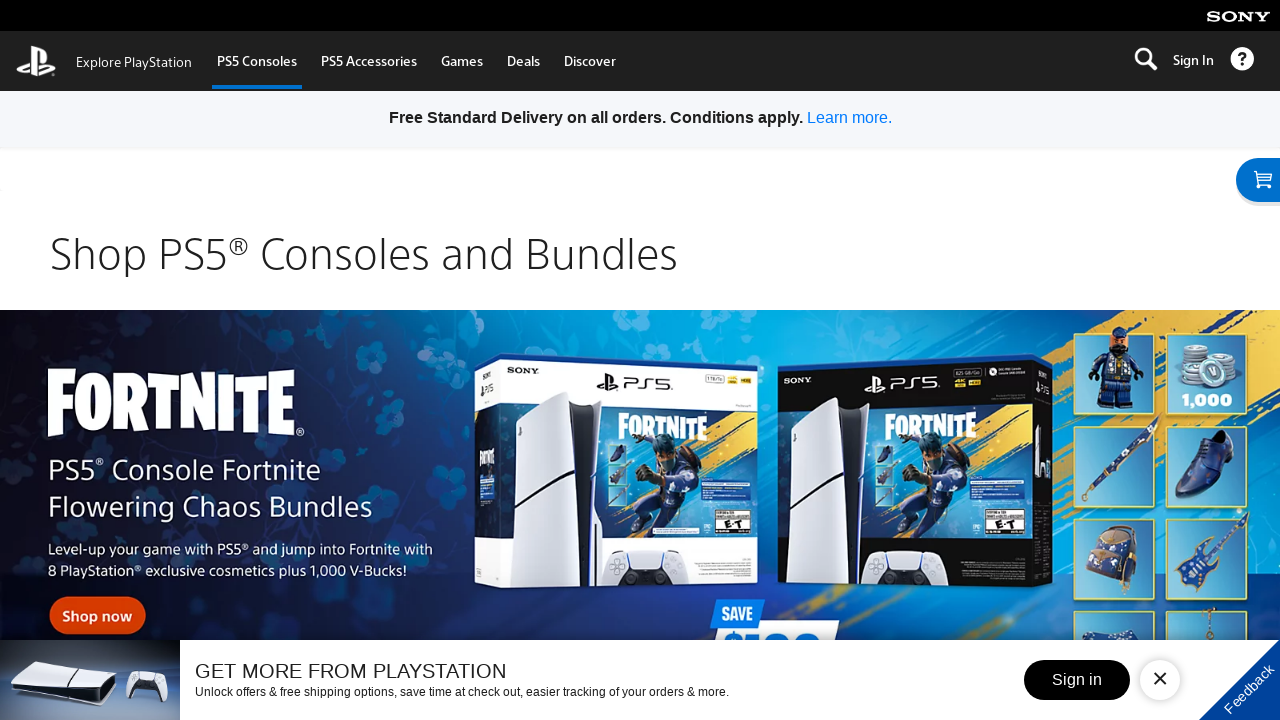

Located out of stock indicator element
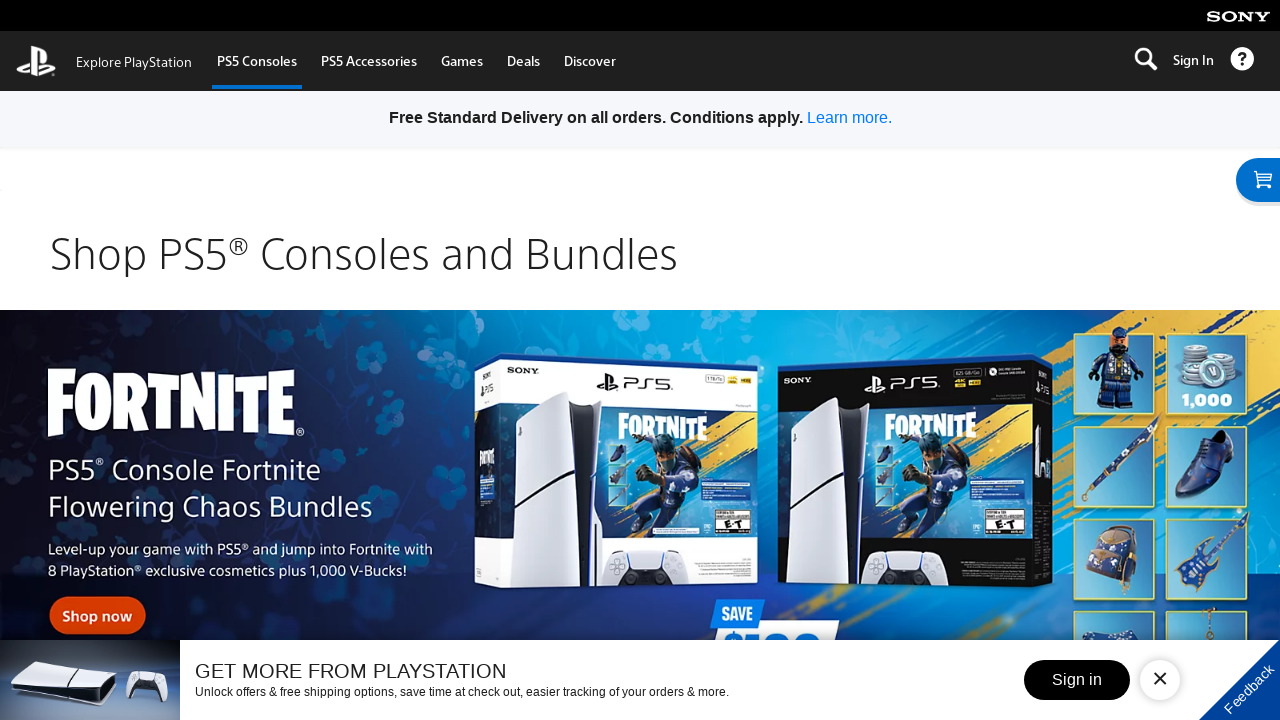

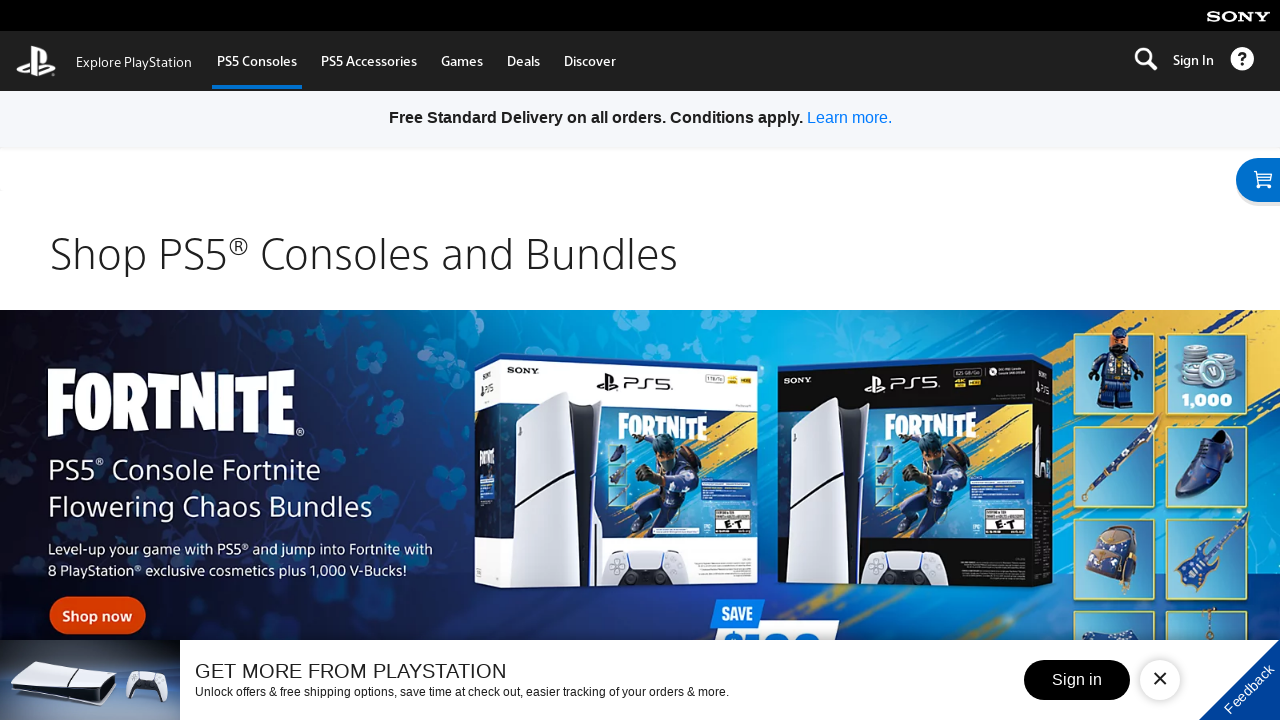